Tests double-click functionality on W3Schools by entering text in a field and double-clicking a button to copy the text

Starting URL: https://www.w3schools.com/tags/tryit.asp?filename=tryhtml5_ev_ondblclick3

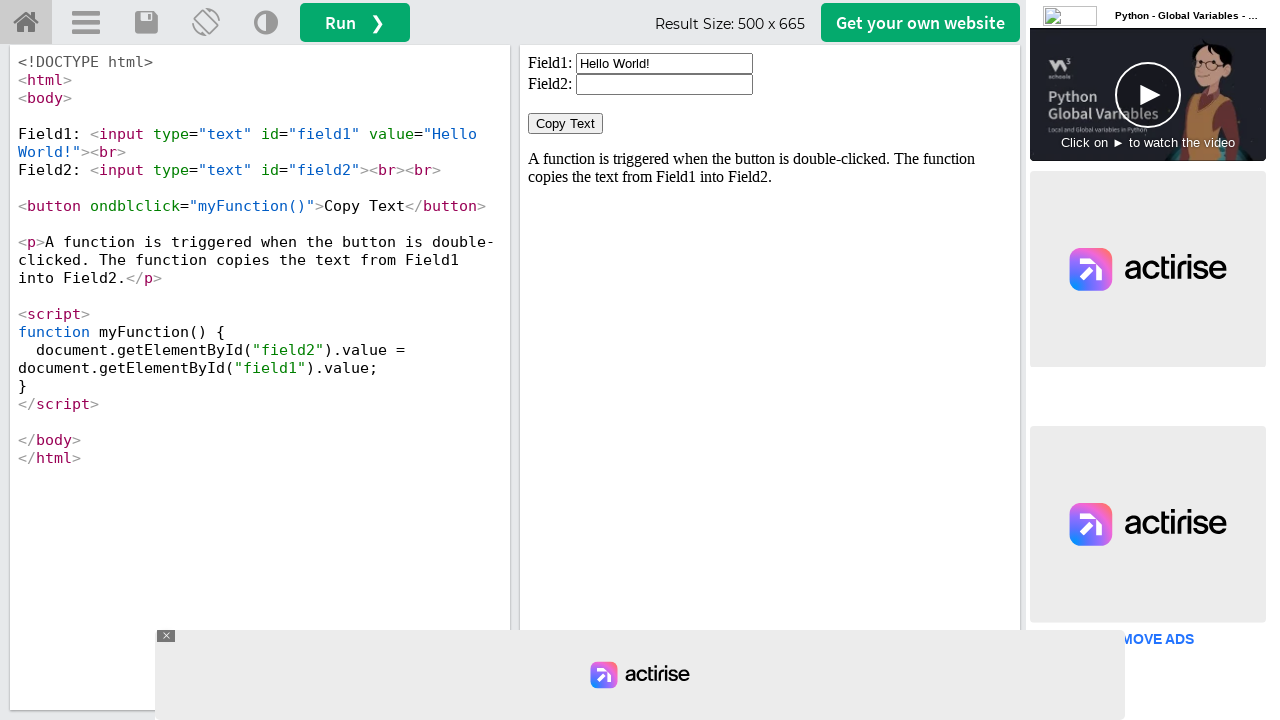

Located iframe containing the result
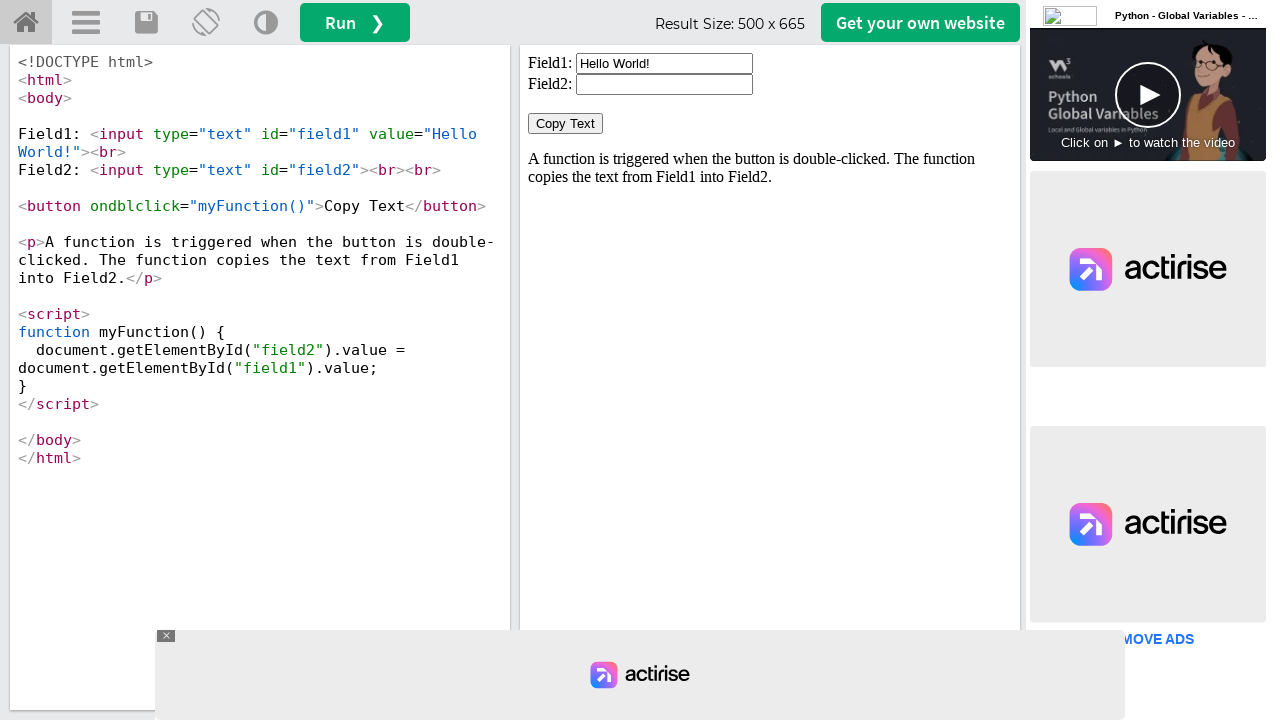

Cleared the input field on #iframeResult >> internal:control=enter-frame >> xpath=//input[@id='field1']
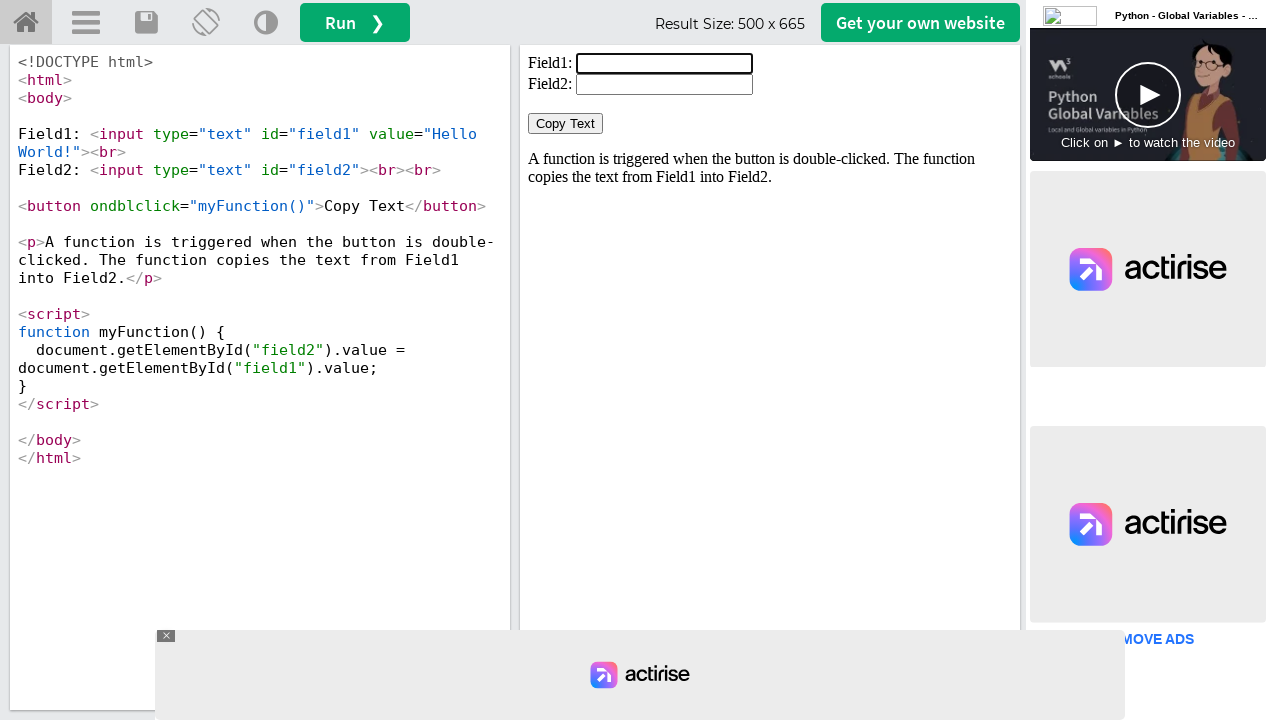

Filled input field with 'Hello Govind' on #iframeResult >> internal:control=enter-frame >> xpath=//input[@id='field1']
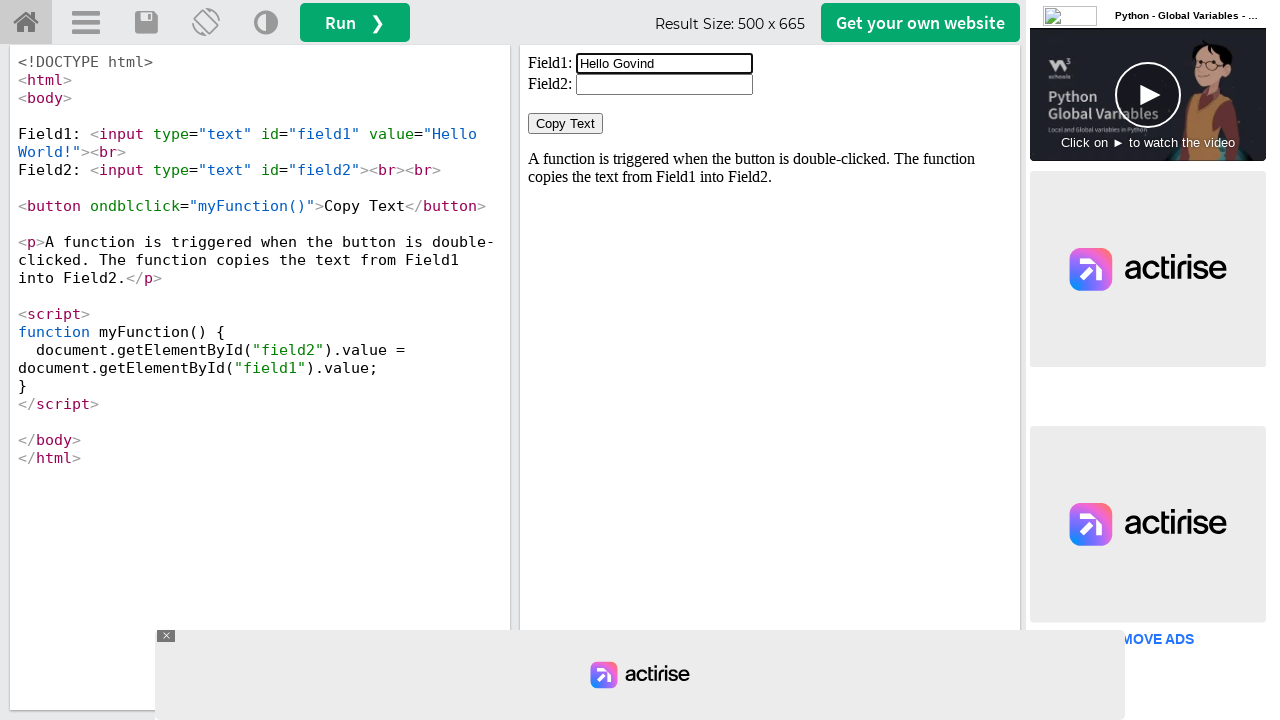

Double-clicked the Copy Text button to copy text at (566, 124) on #iframeResult >> internal:control=enter-frame >> xpath=//button[normalize-space(
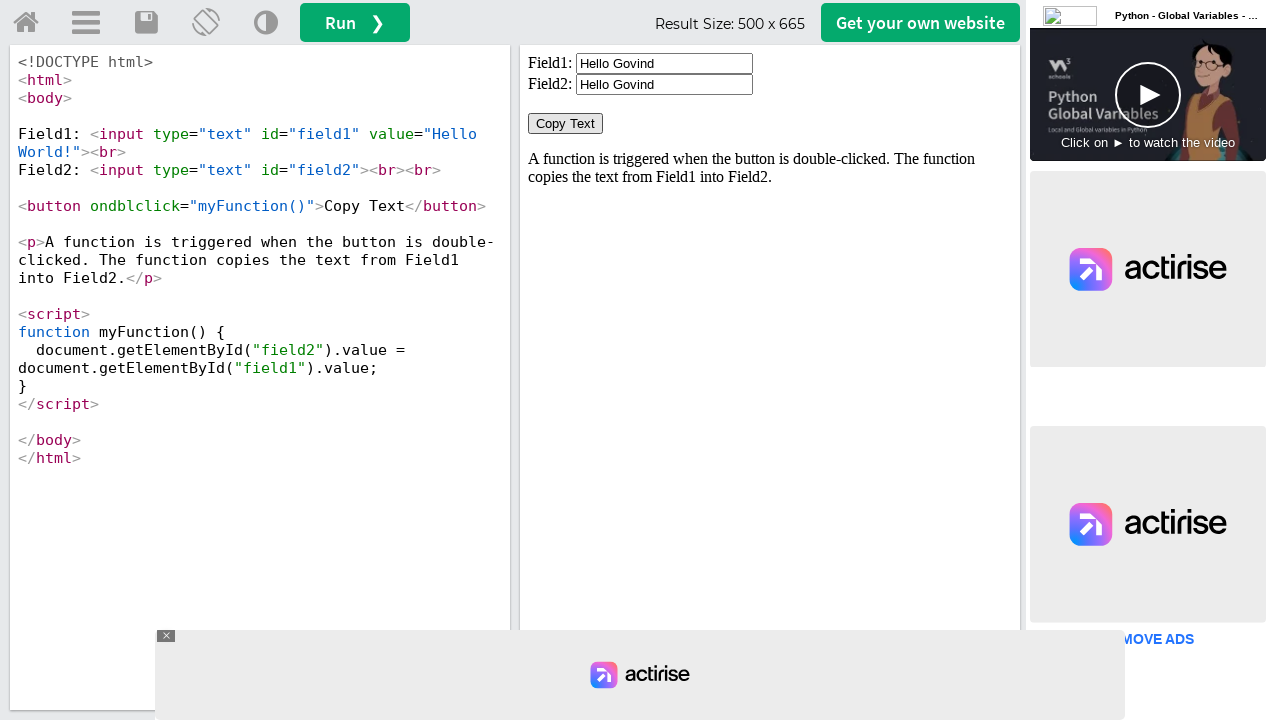

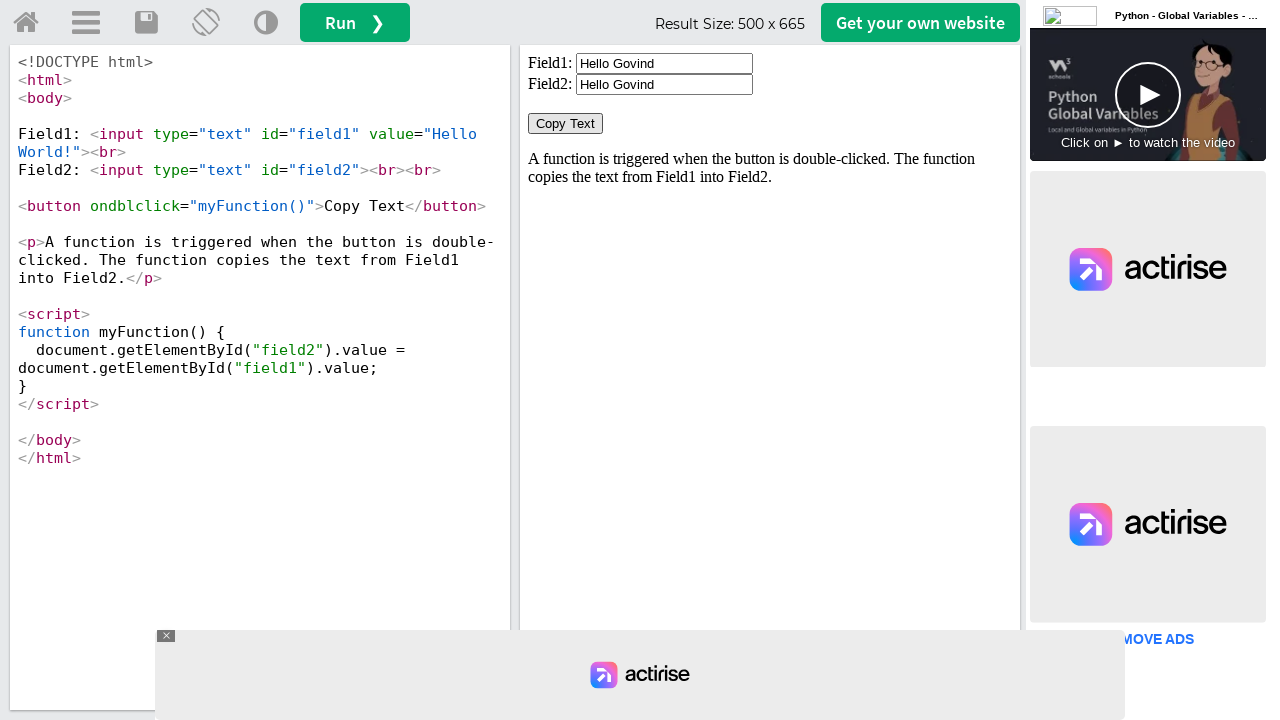